Tests the selectable/ordered list functionality by clicking on the Serialize tab and then selecting multiple items from the list using Ctrl+click

Starting URL: http://demo.automationtesting.in/Selectable.html

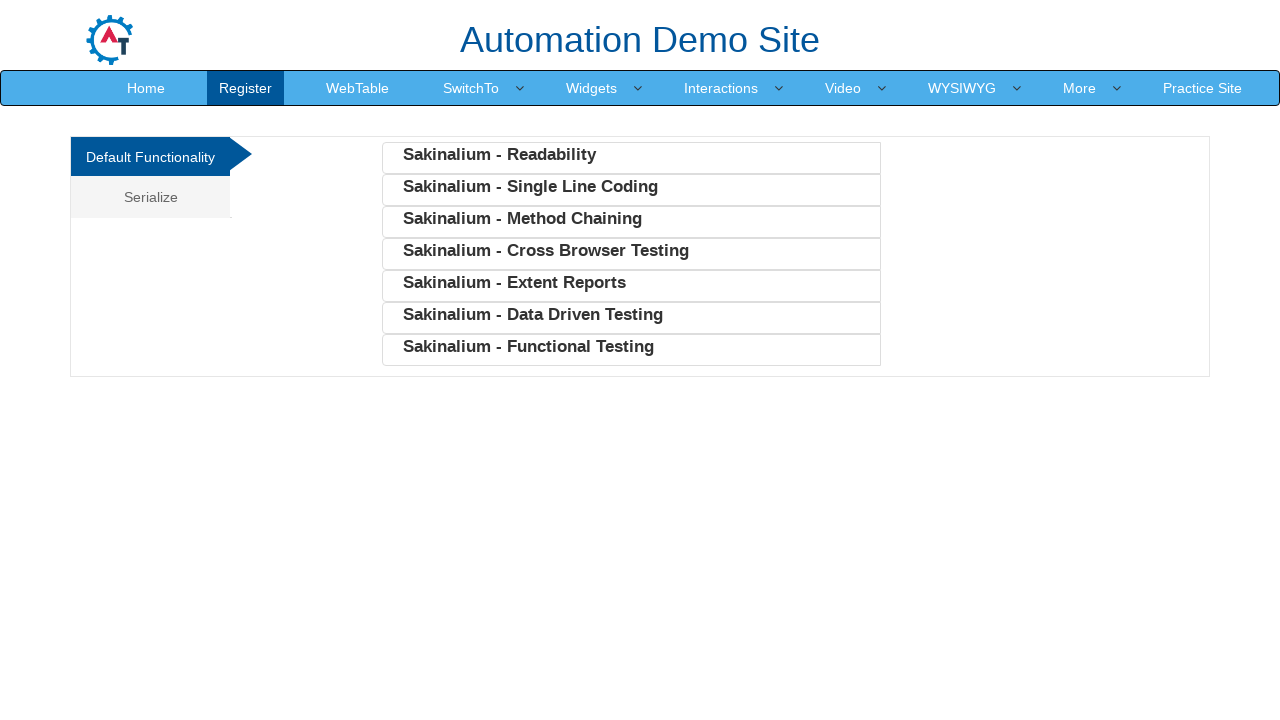

Waited for navigation tabs to load
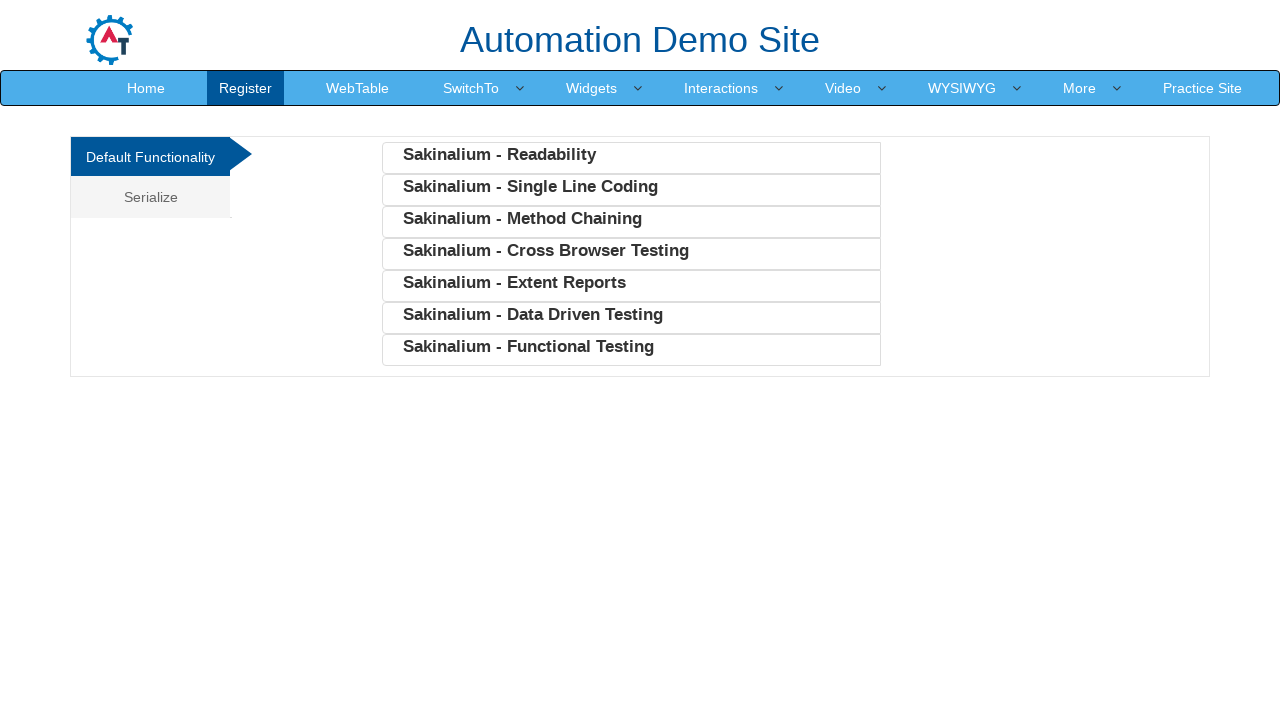

Located navigation tabs
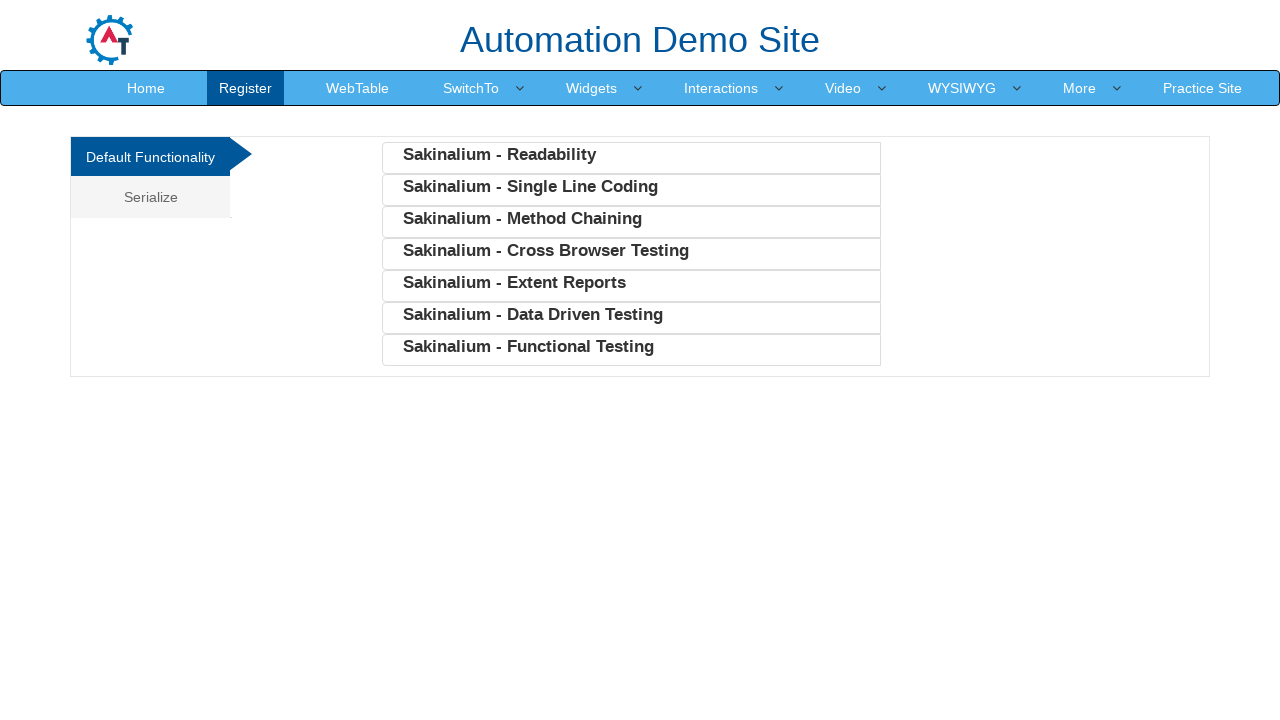

Found 2 tabs
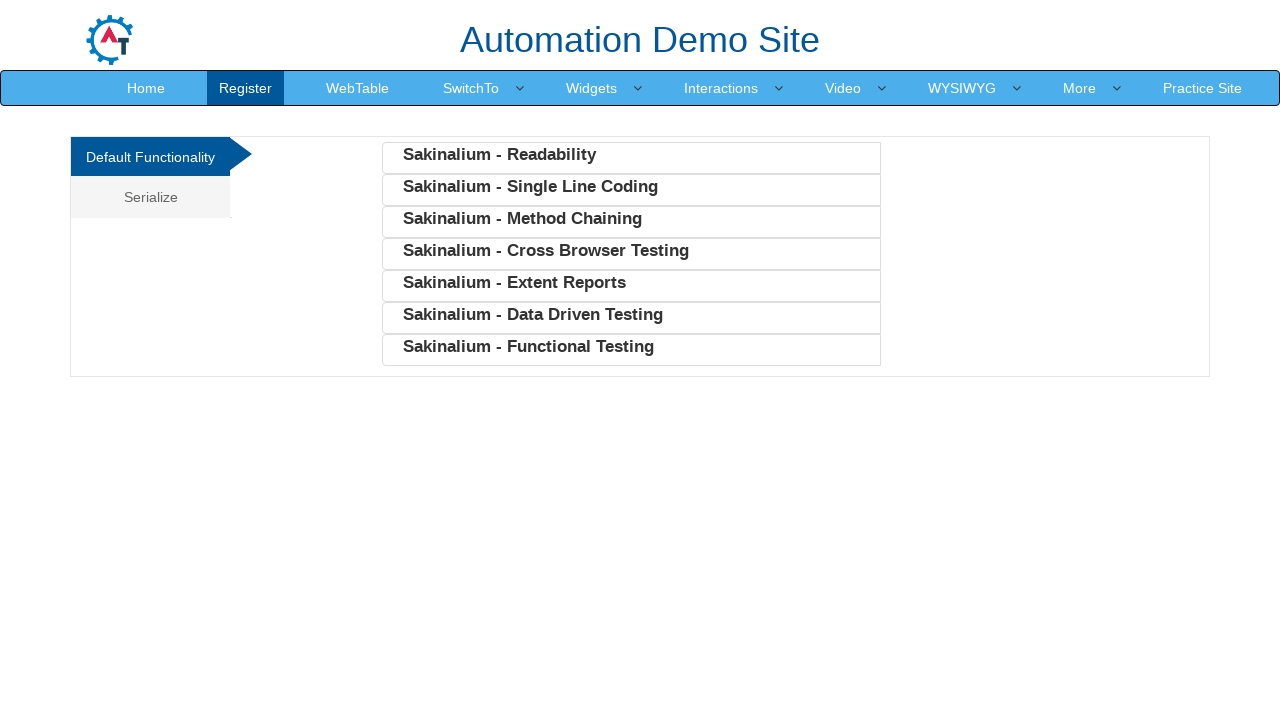

Clicked the Serialize tab at (152, 197) on xpath=//ul[@class='nav nav-tabs nav-stacked']/li >> nth=1
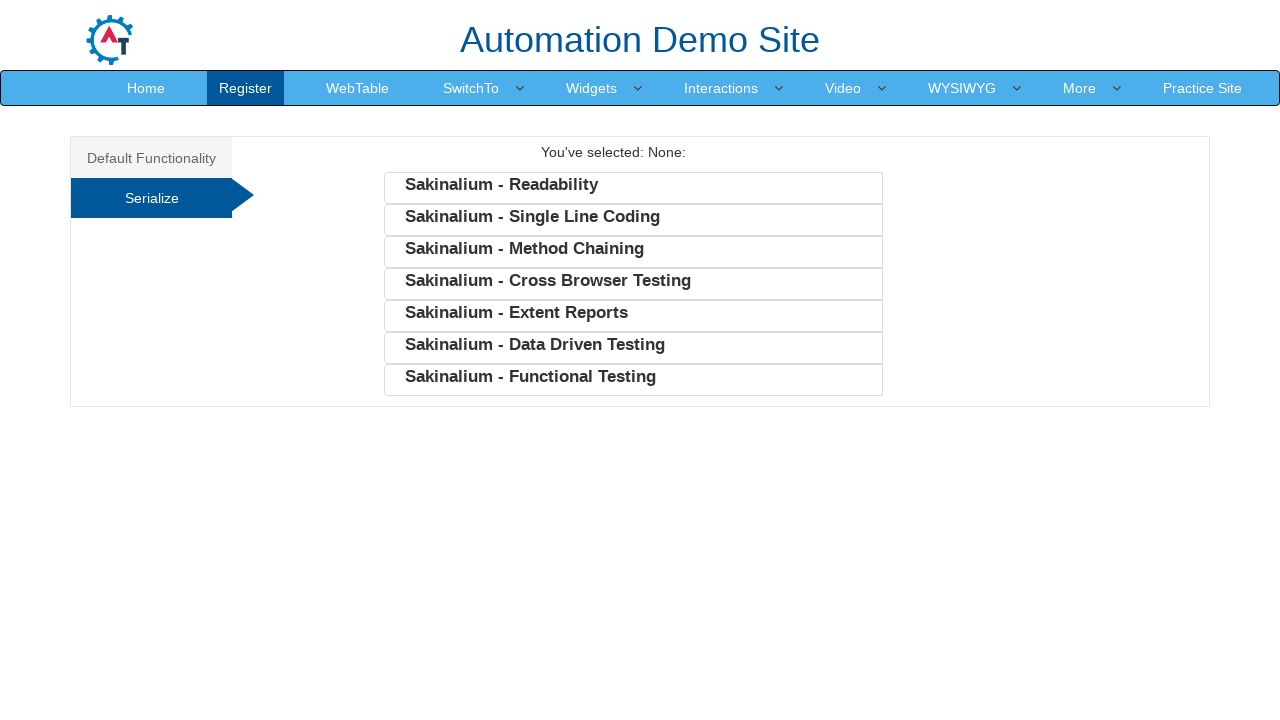

Waited for Serialize list items to load
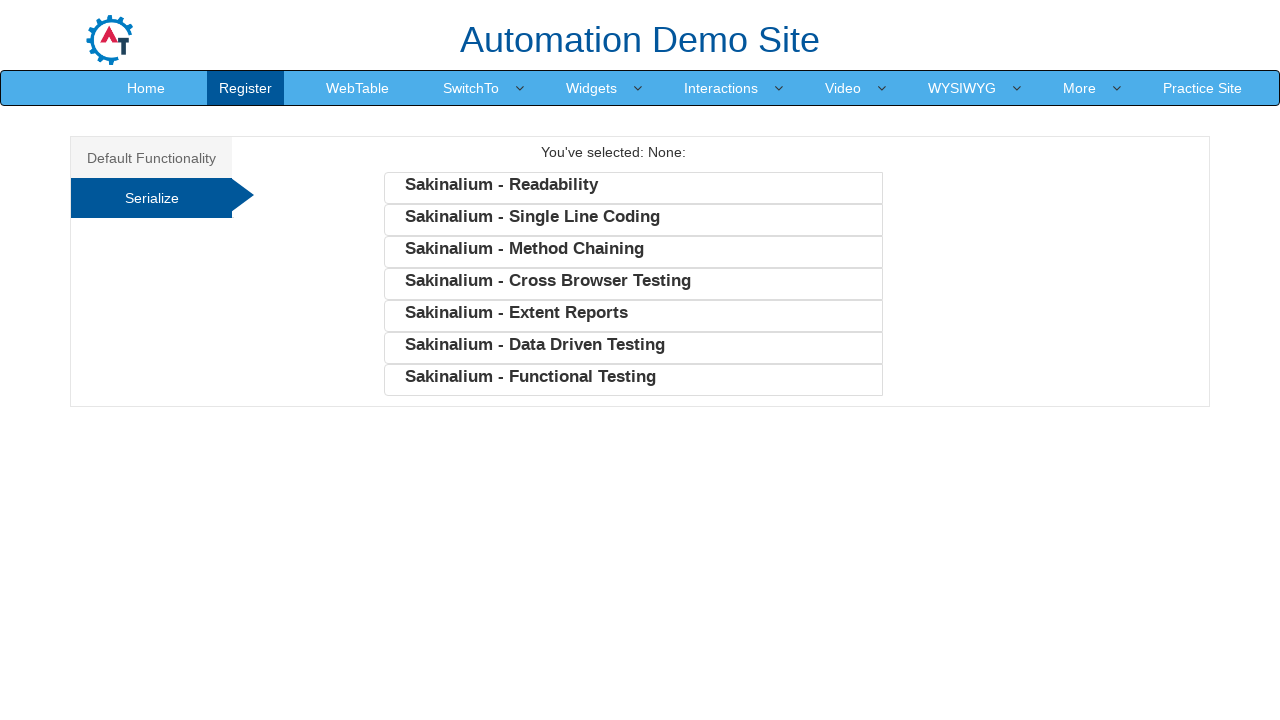

Located all list items in Serialize section
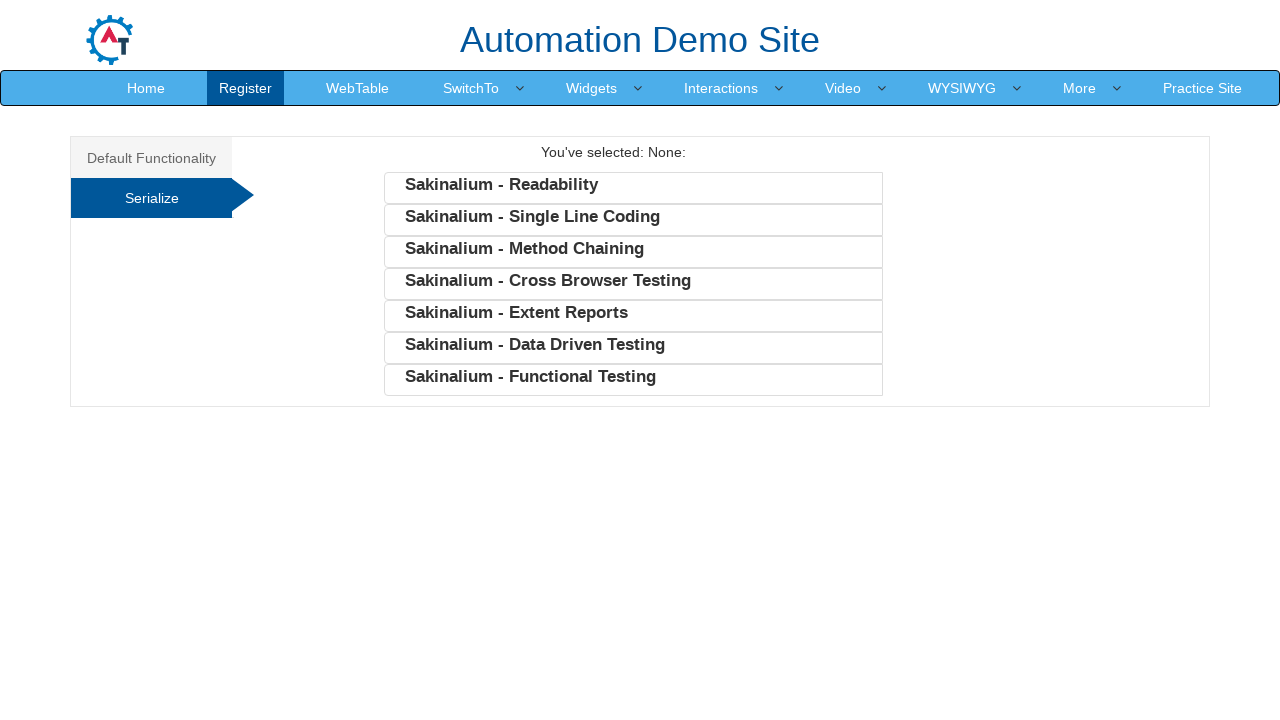

Clicked first list item (index 0) at (633, 188) on xpath=//ul[@class='SerializeFunc']/li >> nth=0
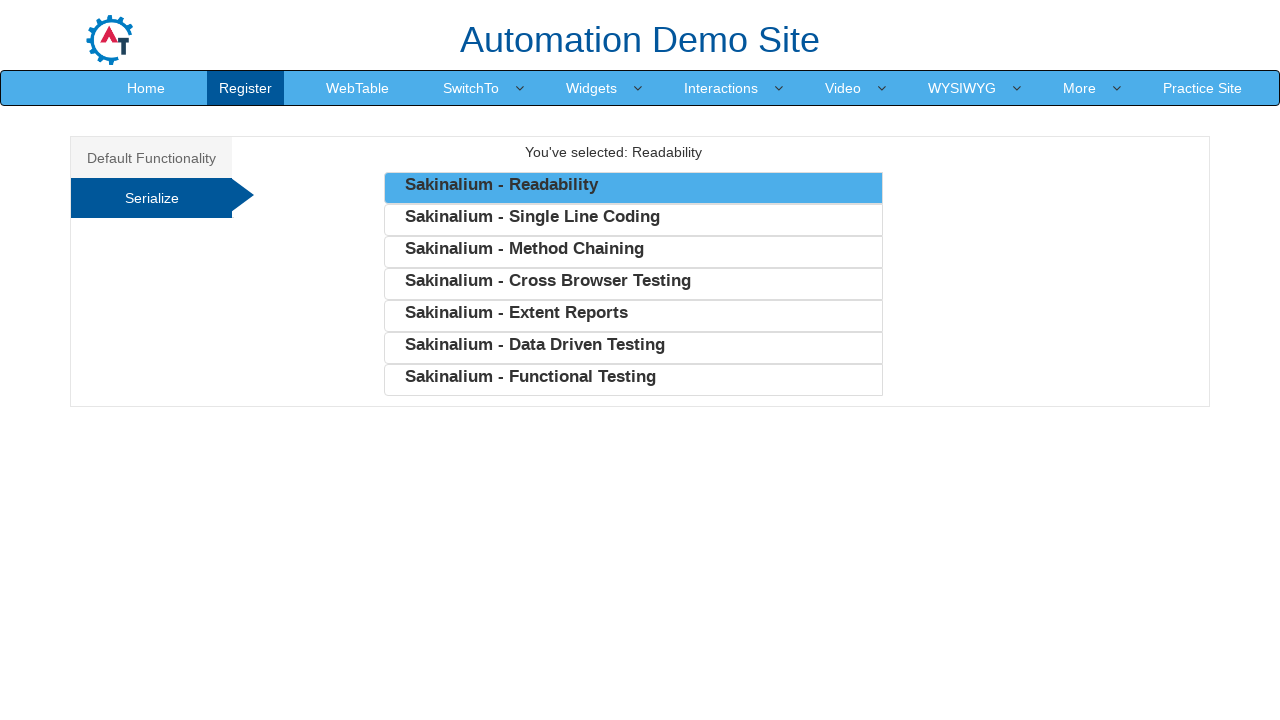

Ctrl+clicked list item at index 2 at (633, 252) on xpath=//ul[@class='SerializeFunc']/li >> nth=2
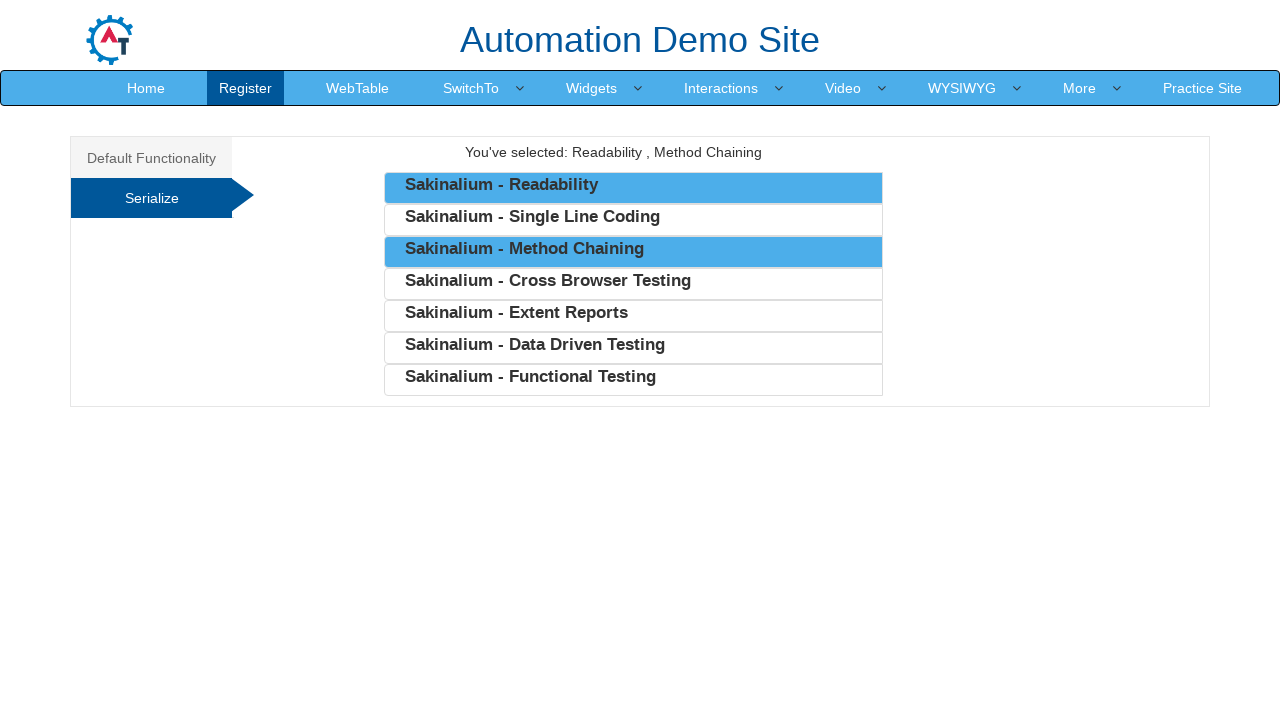

Ctrl+clicked list item at index 4 at (633, 316) on xpath=//ul[@class='SerializeFunc']/li >> nth=4
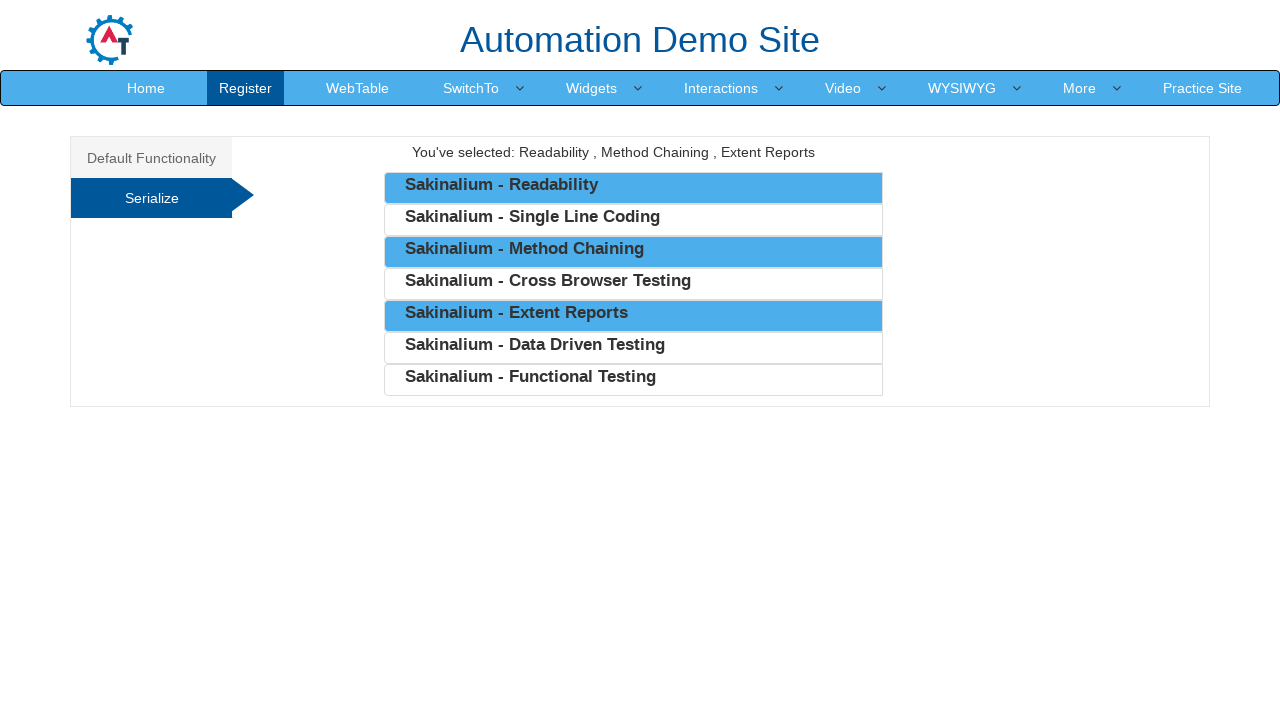

Ctrl+clicked list item at index 6 at (633, 380) on xpath=//ul[@class='SerializeFunc']/li >> nth=6
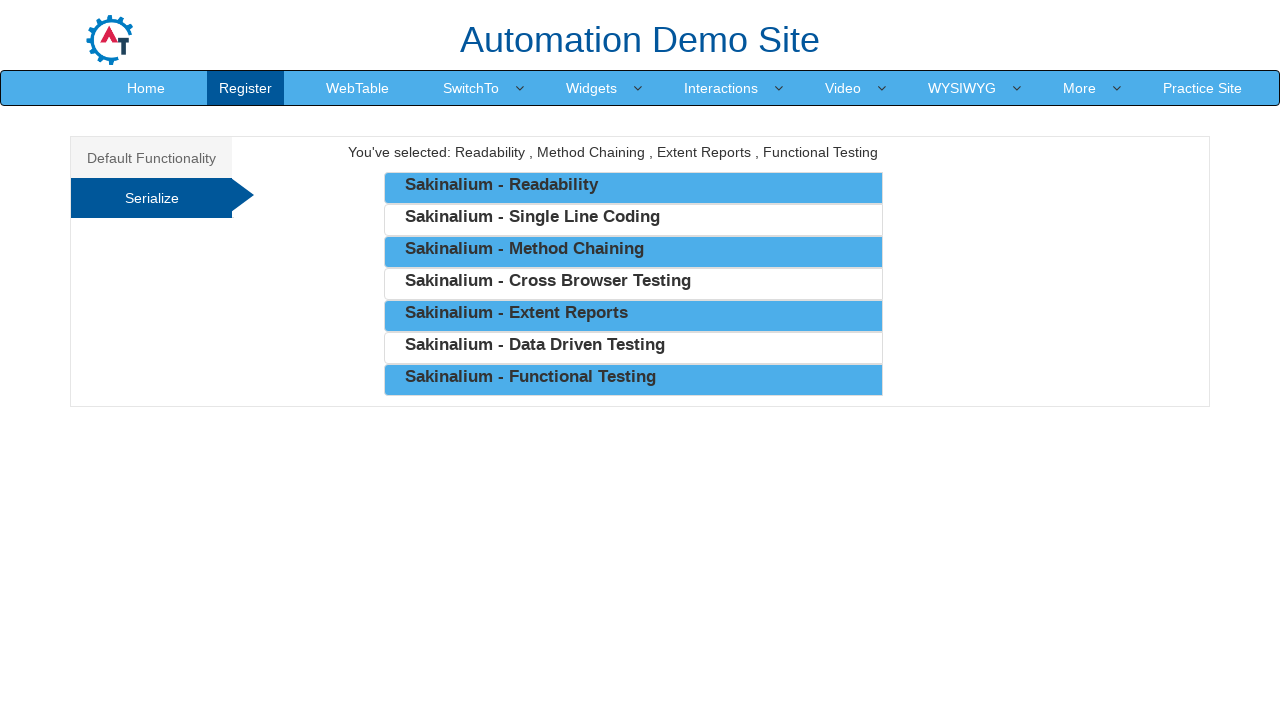

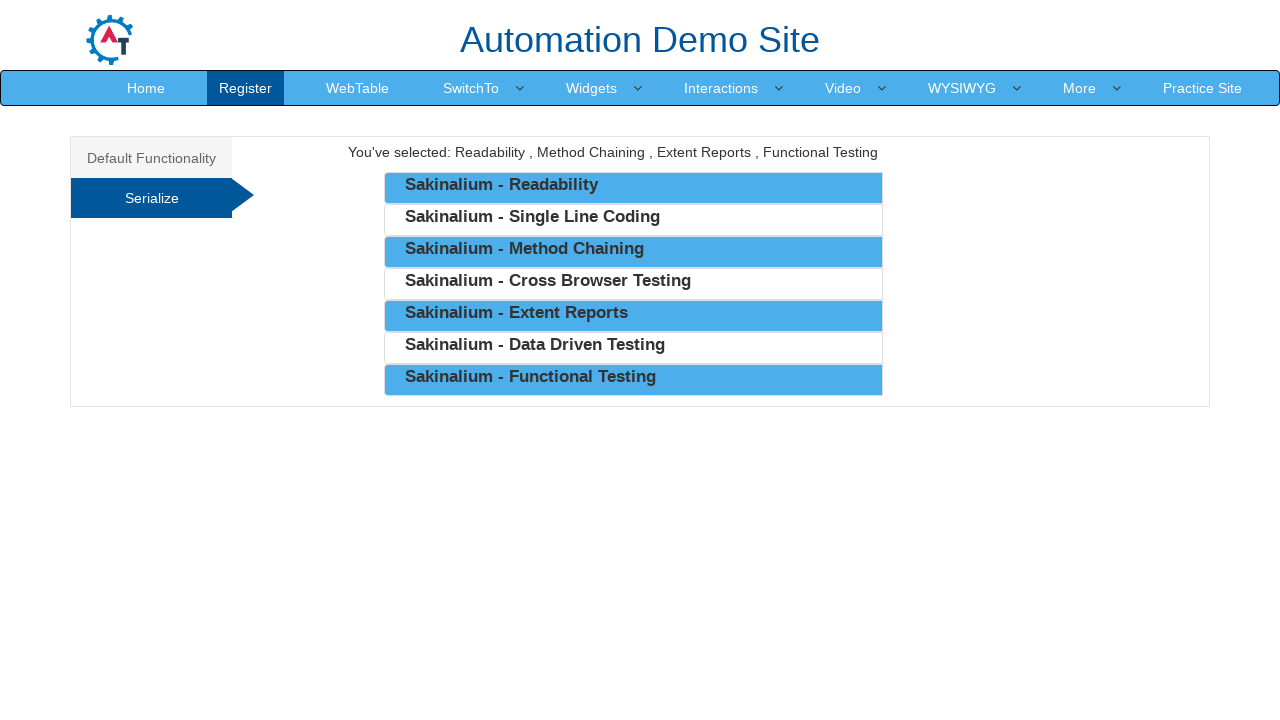